Navigates to the automation practice page and verifies that footer links are present and visible on the page

Starting URL: https://rahulshettyacademy.com/AutomationPractice/

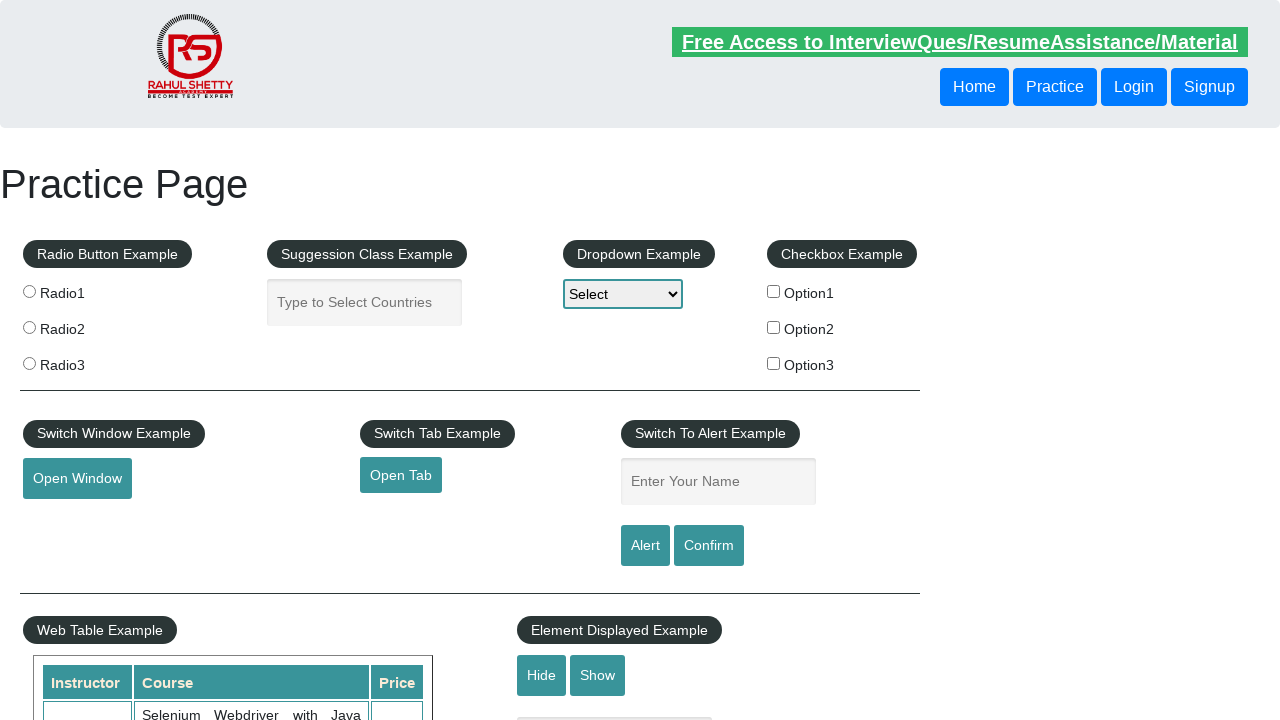

Navigated to automation practice page
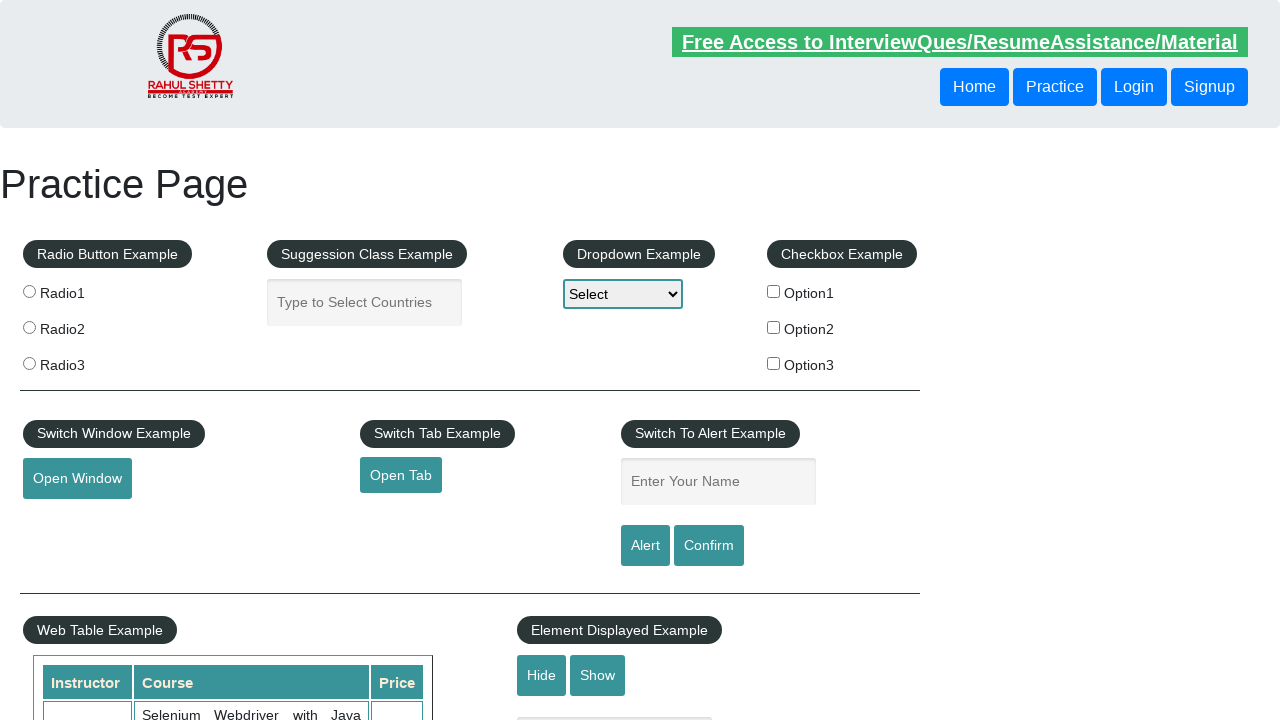

Footer links selector loaded
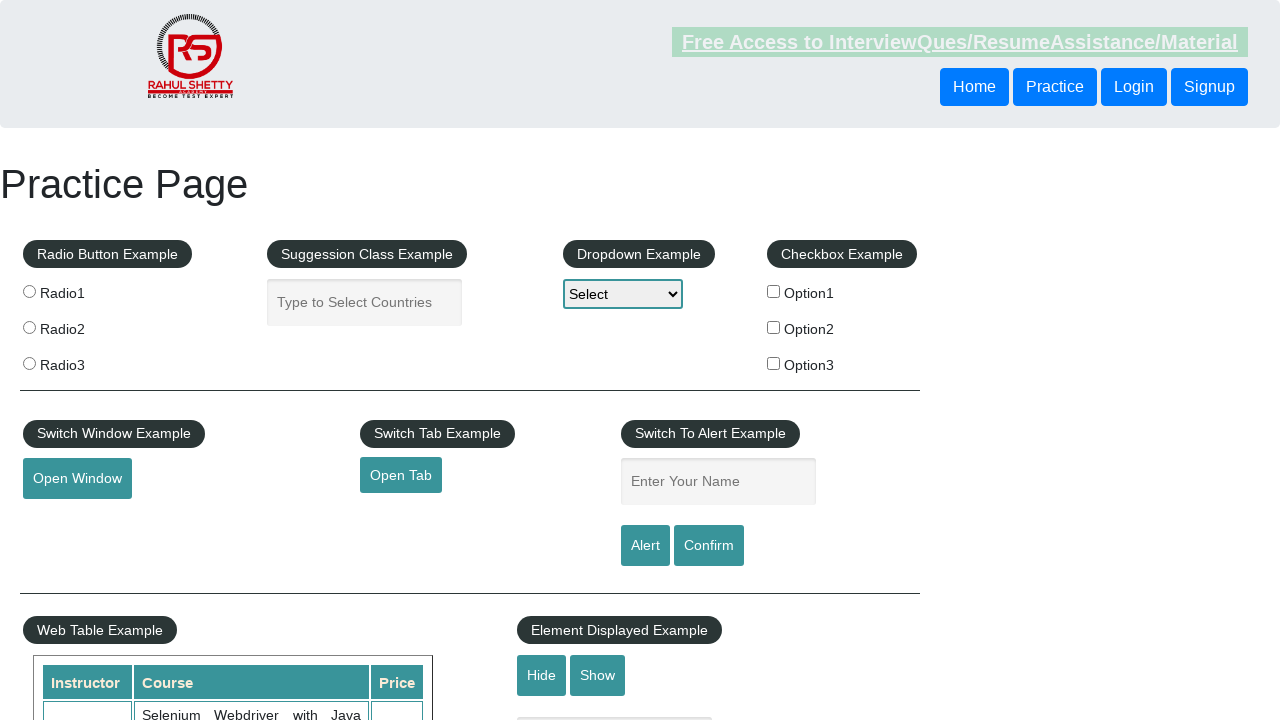

Located footer links on the page
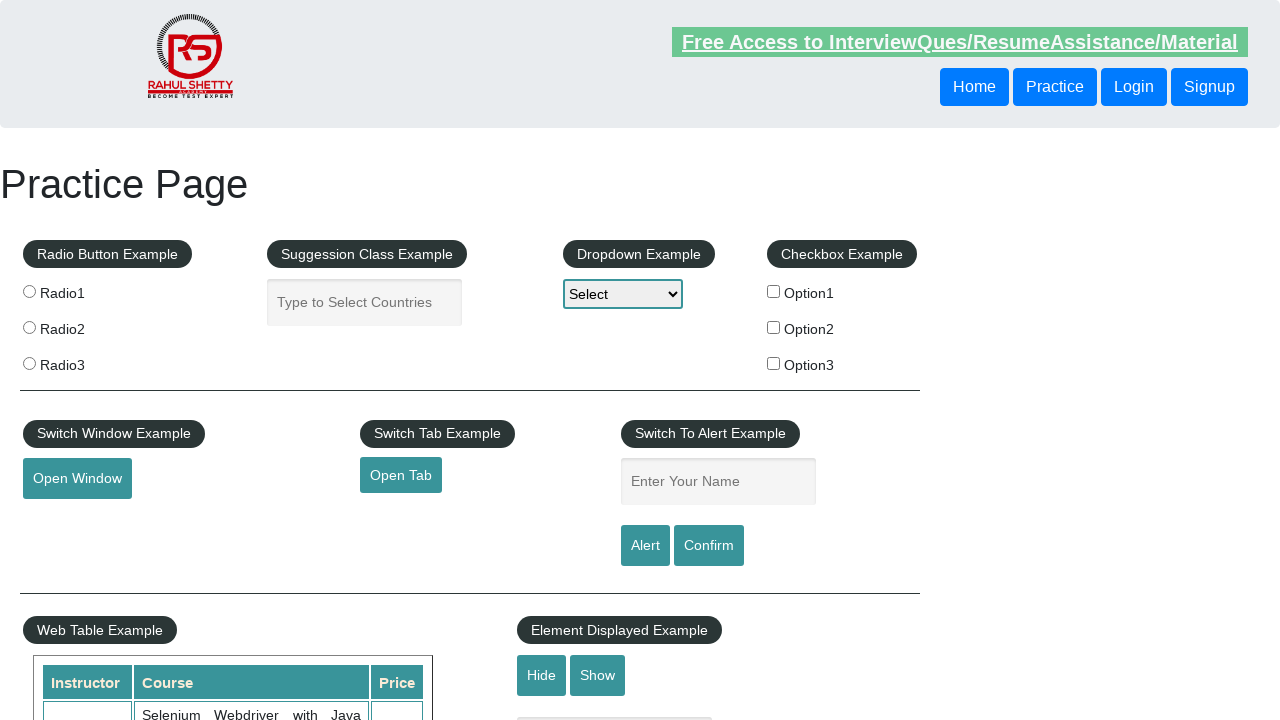

Verified that footer links are present and visible on the page
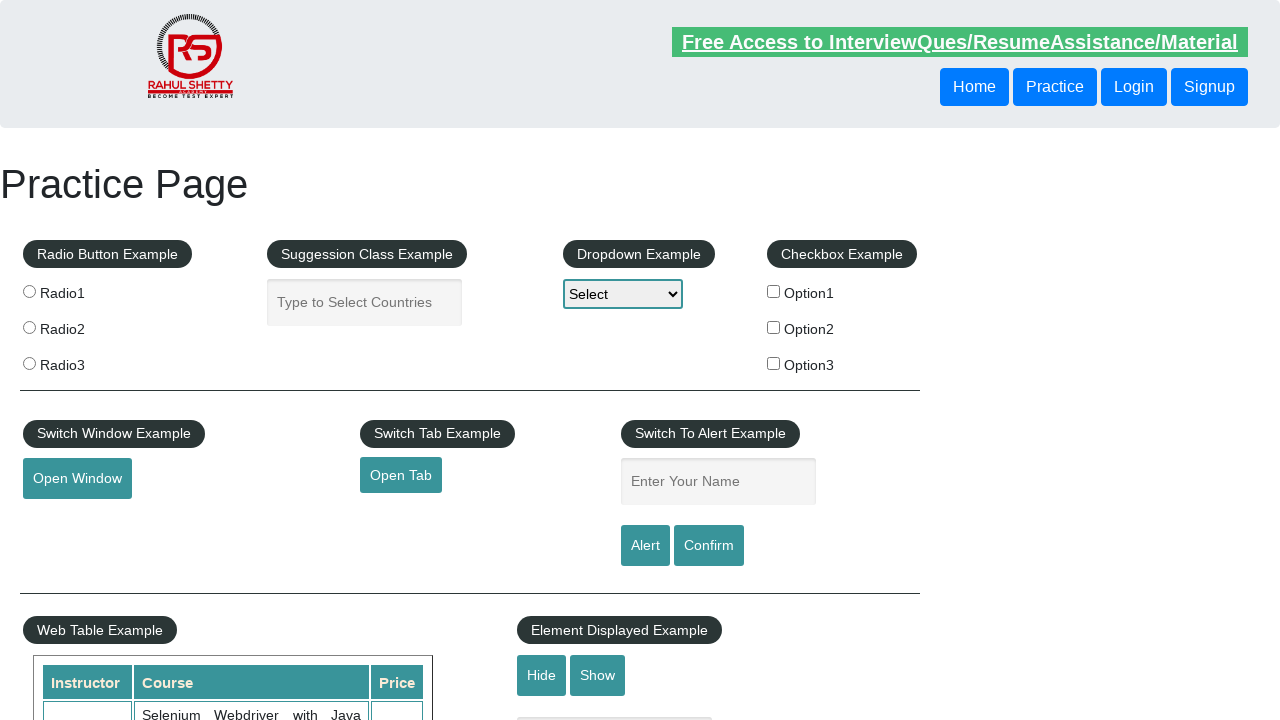

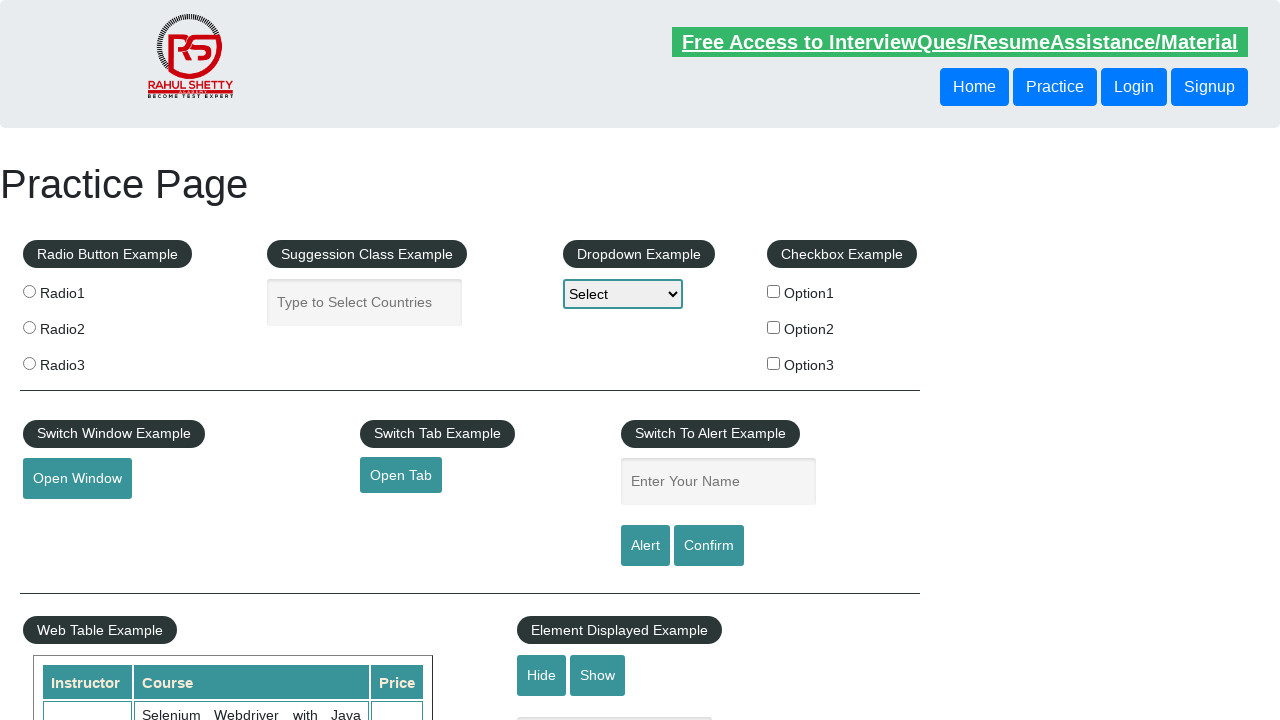